Tests custom checkbox and radio button interactions on a Google Form by clicking on location options (Cần Thơ and Quảng Ngãi) and verifying their checked states change appropriately.

Starting URL: https://docs.google.com/forms/d/e/1FAIpQLSfiypnd69zhuDkjKgqvpID9kwO29UCzeCVrGGtbNPZXQok0jA/viewform

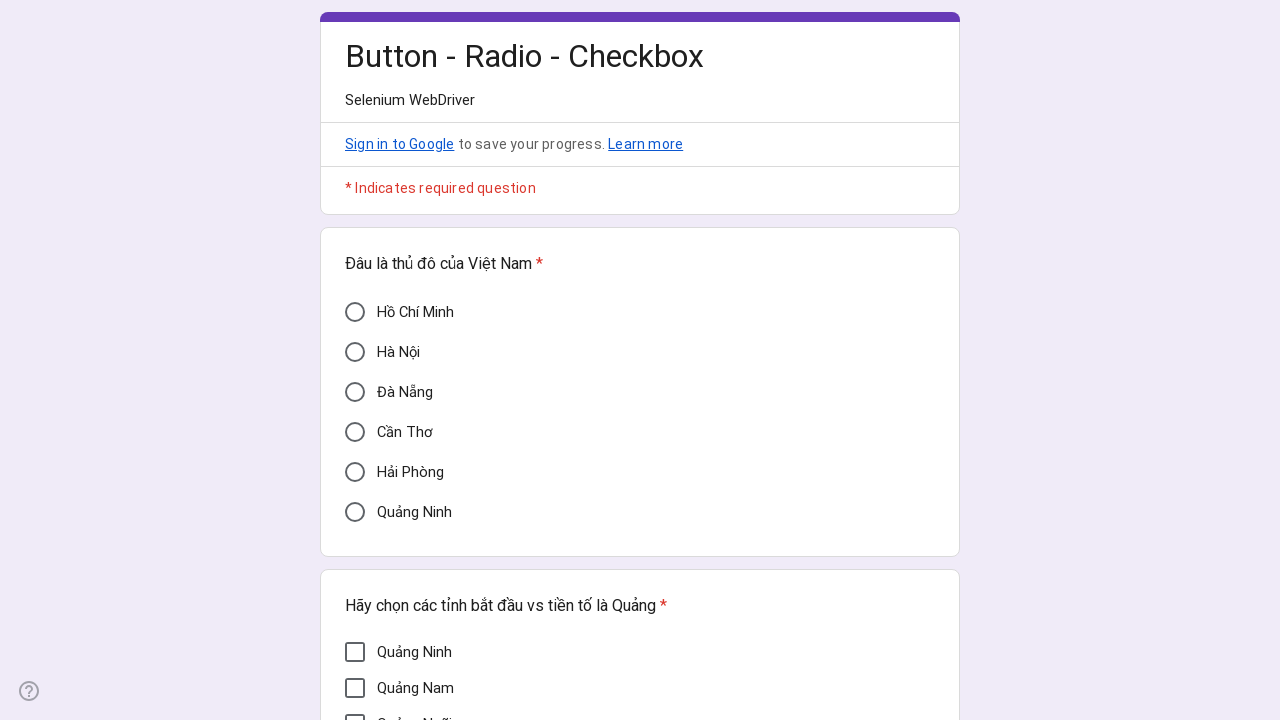

Waited for Cần Thơ option to load
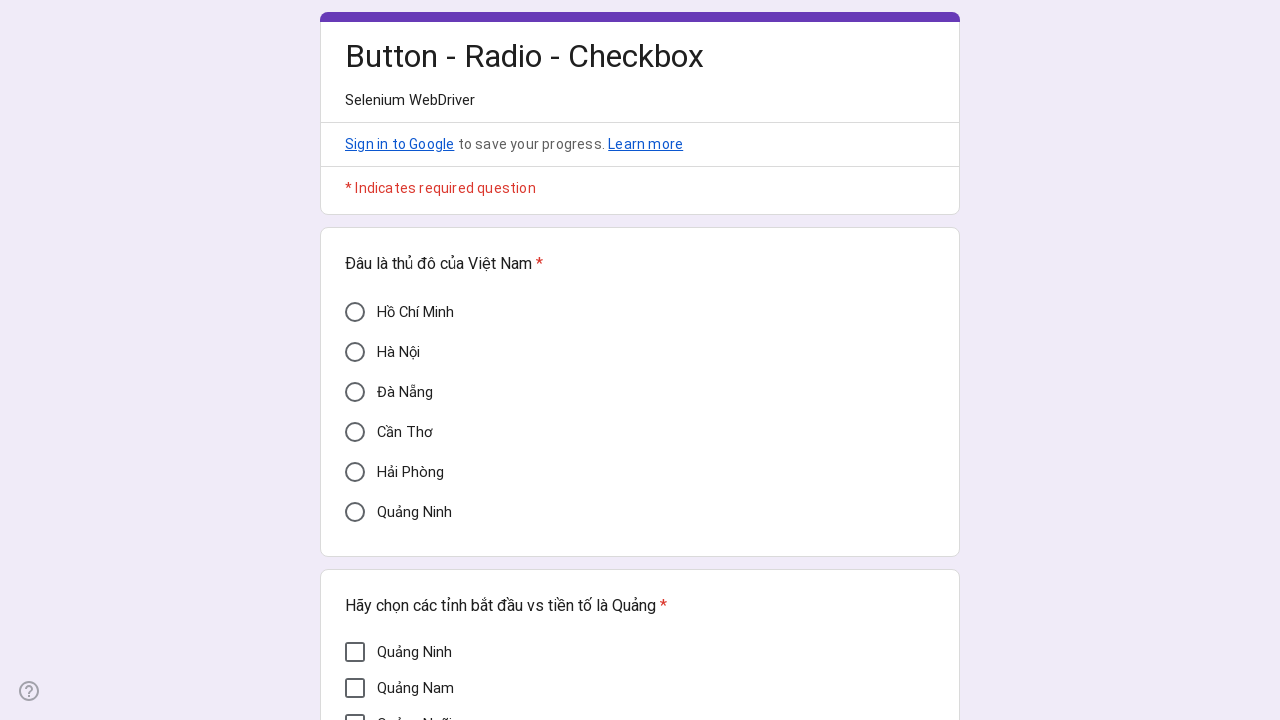

Located Cần Thơ checkbox element
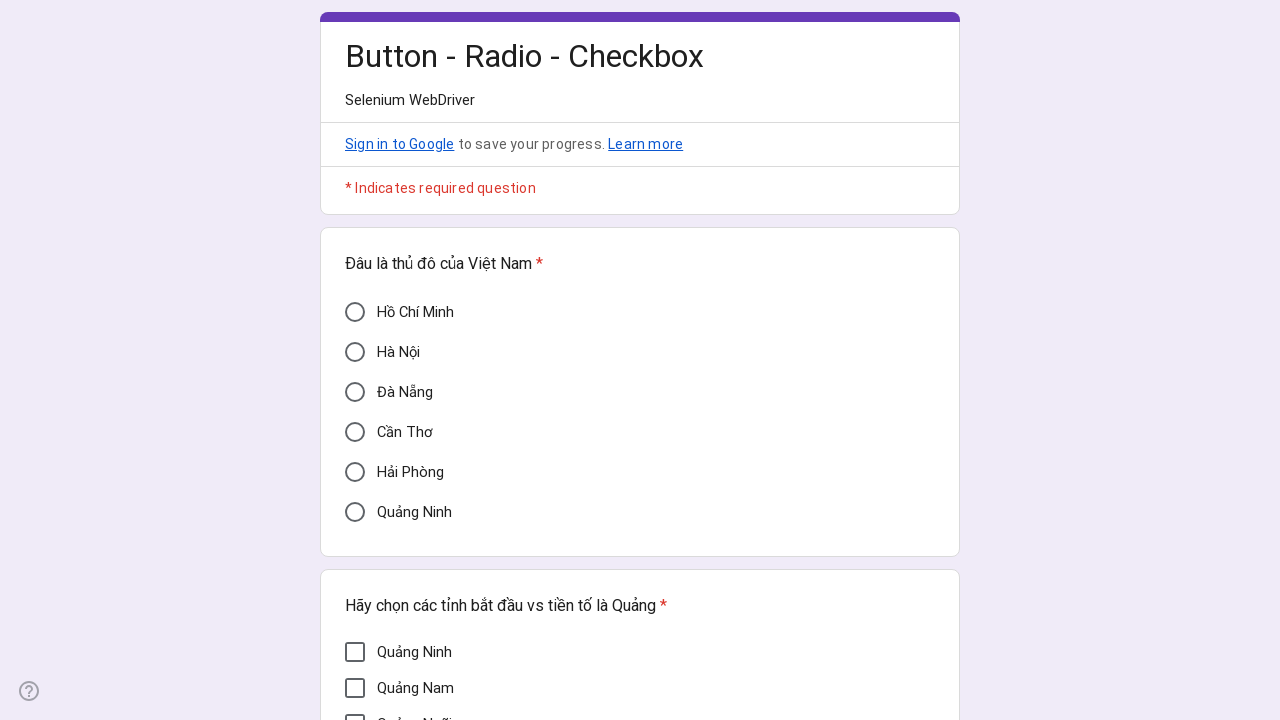

Verified Cần Thơ is unchecked initially
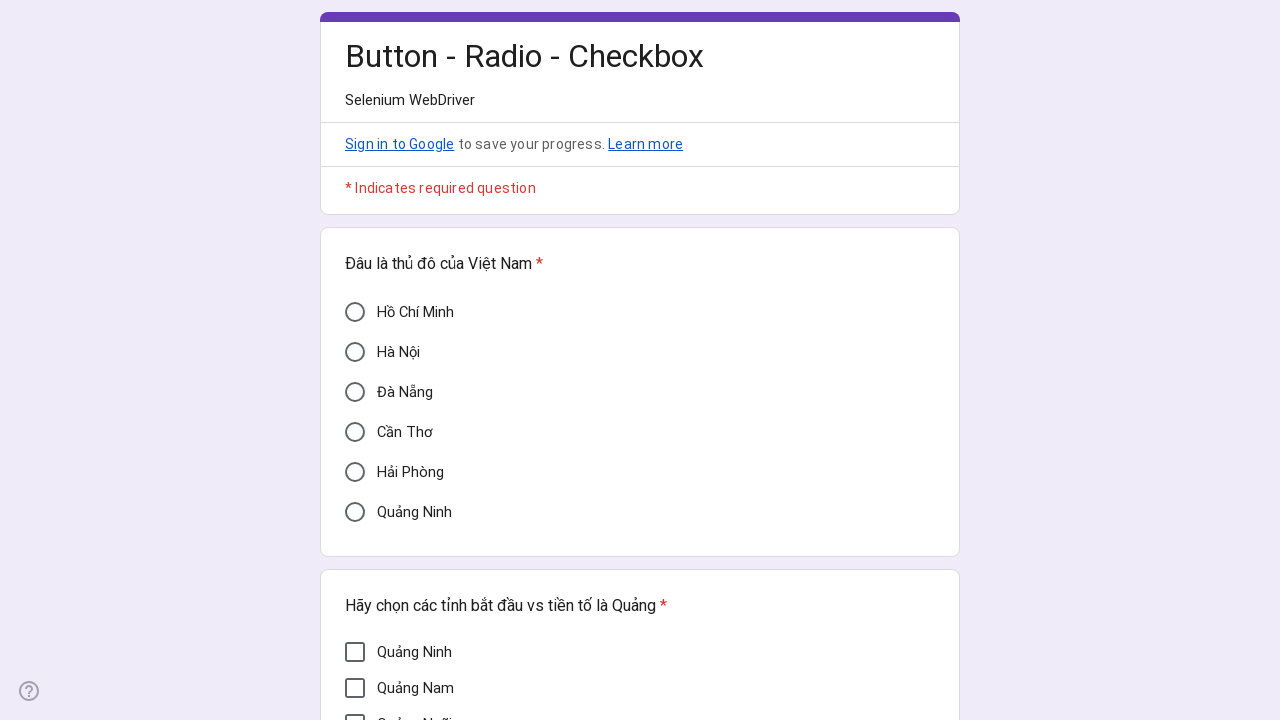

Clicked on Cần Thơ checkbox at (355, 432) on div[data-value='Cần Thơ']
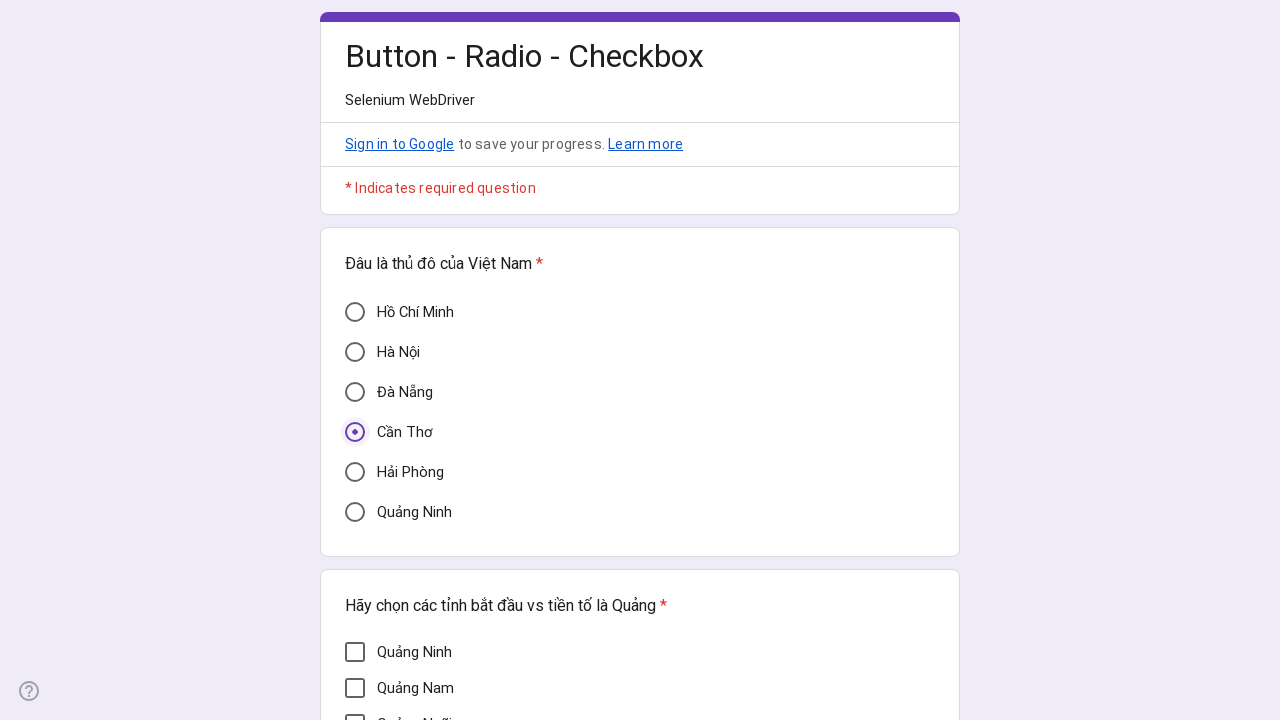

Verified Cần Thơ is now checked
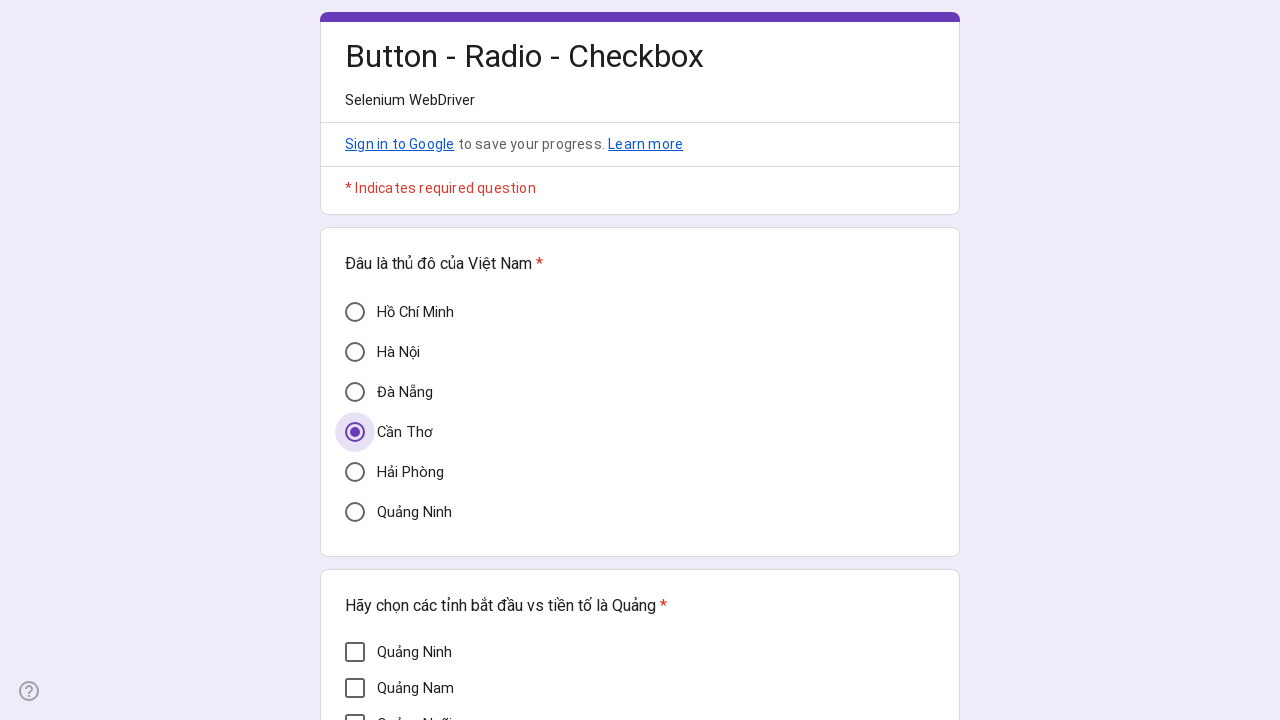

Located Quảng Ngãi checkbox element
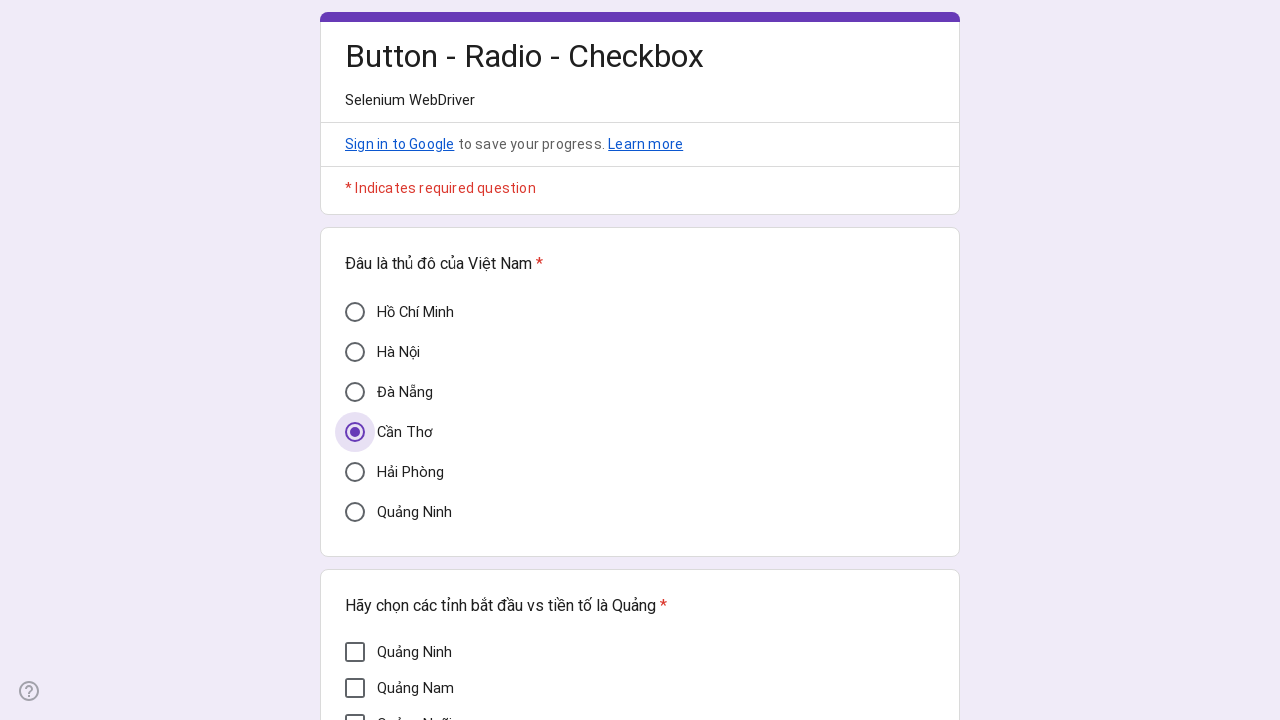

Verified Quảng Ngãi is unchecked initially
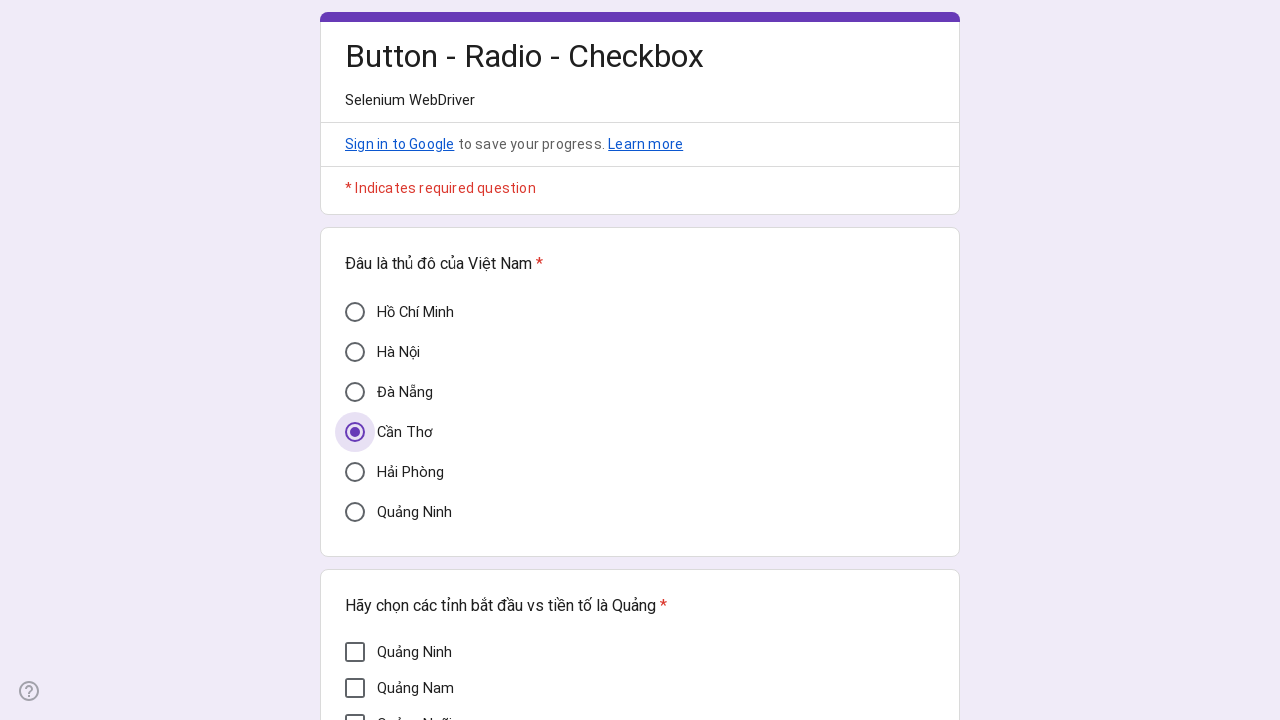

Clicked on Quảng Ngãi checkbox at (355, 710) on div[aria-label='Quảng Ngãi']
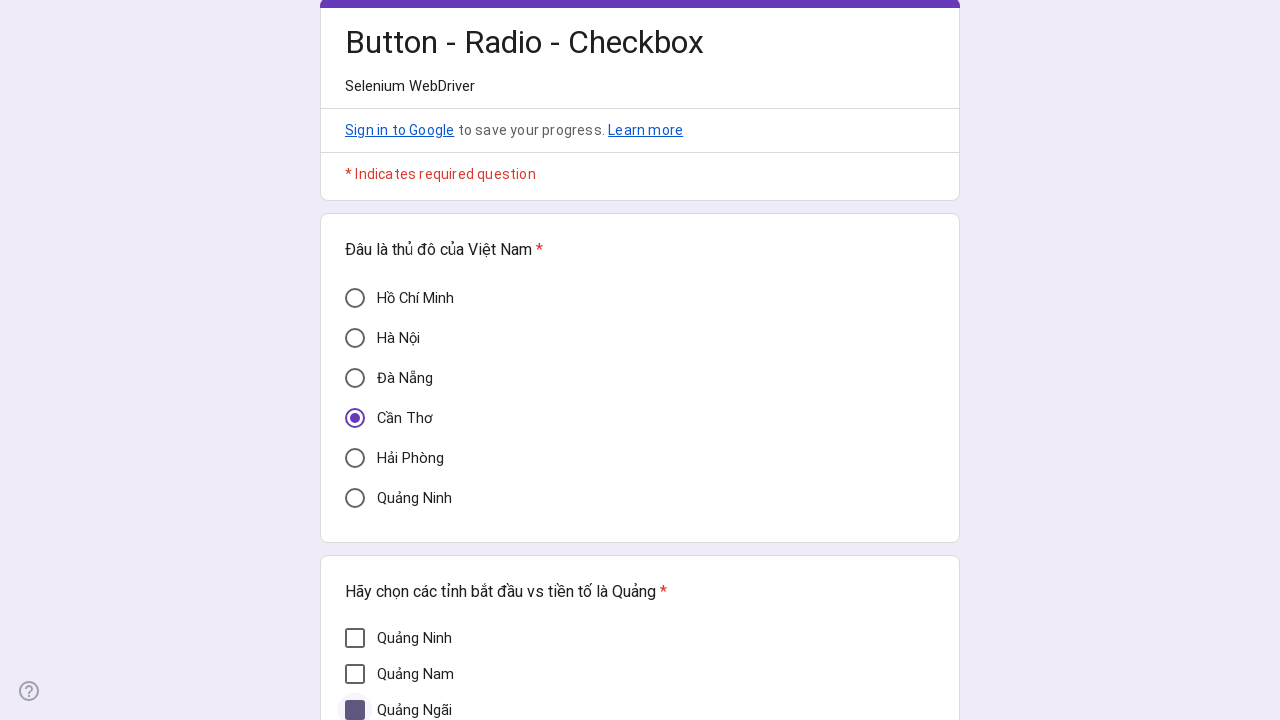

Verified Quảng Ngãi is now checked
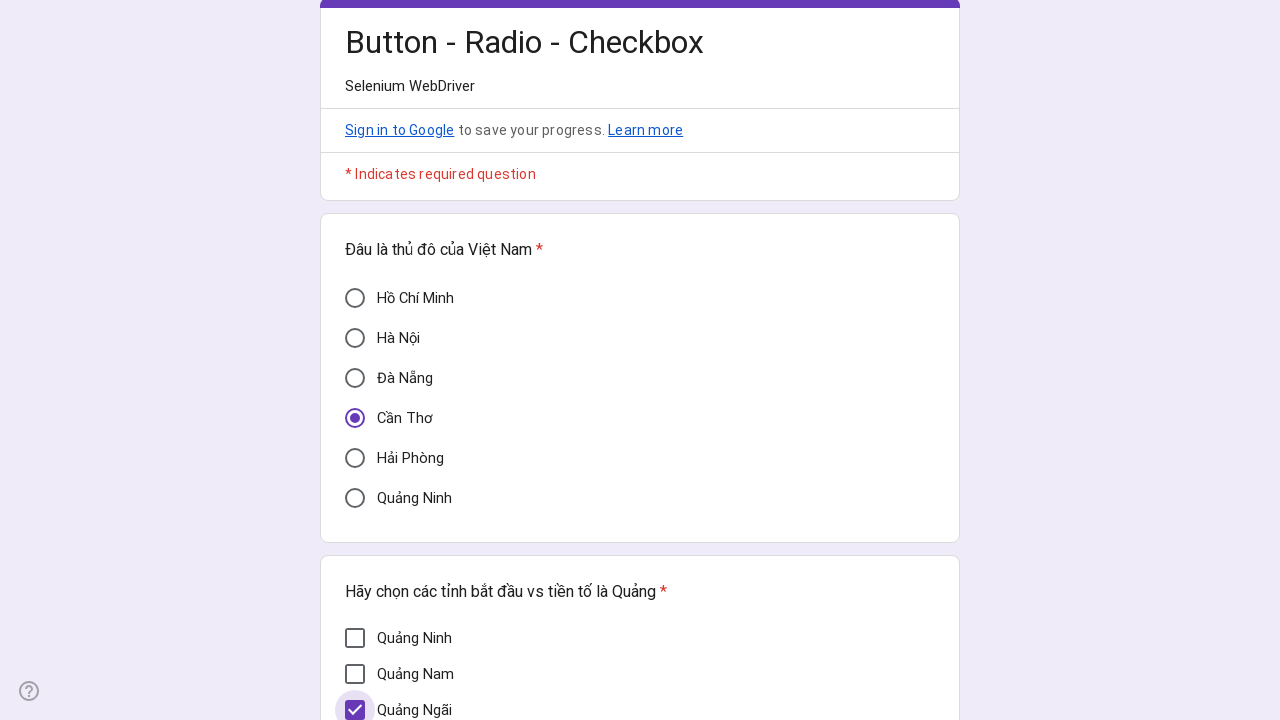

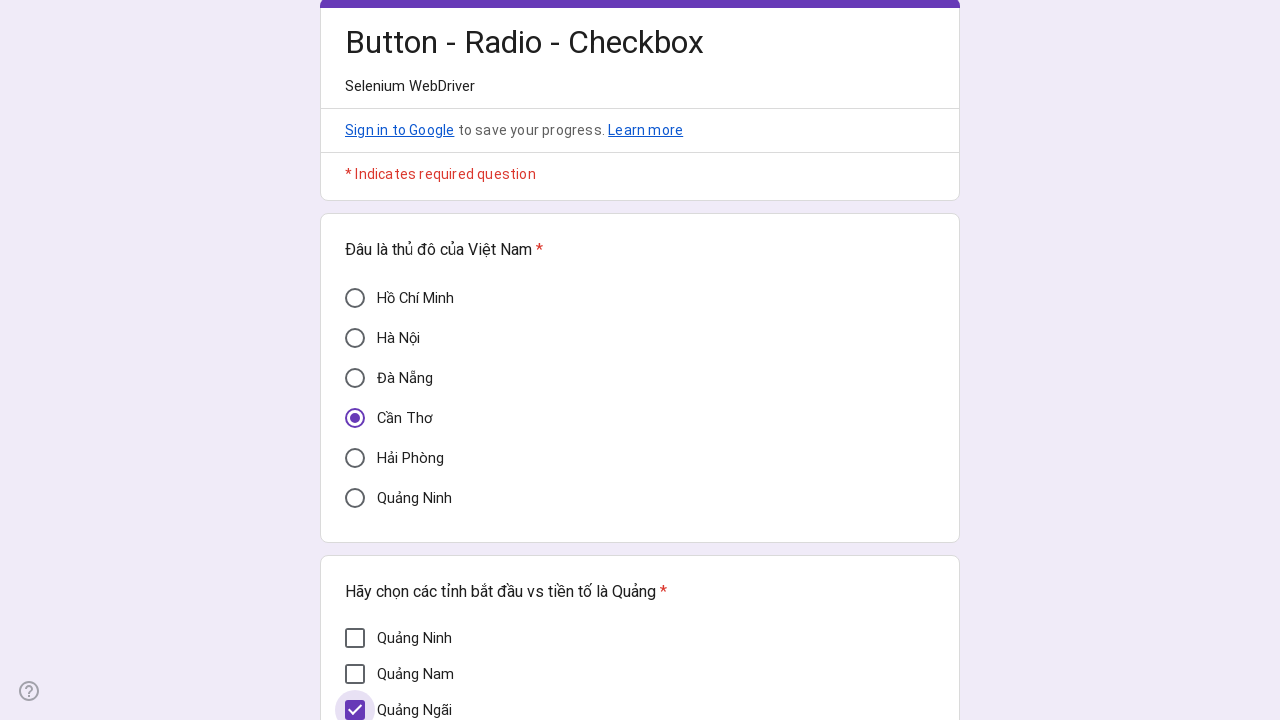